Tests mouse actions including double-click and right-click on buttons, verifying the correct messages appear after each action

Starting URL: https://demoqa.com/buttons

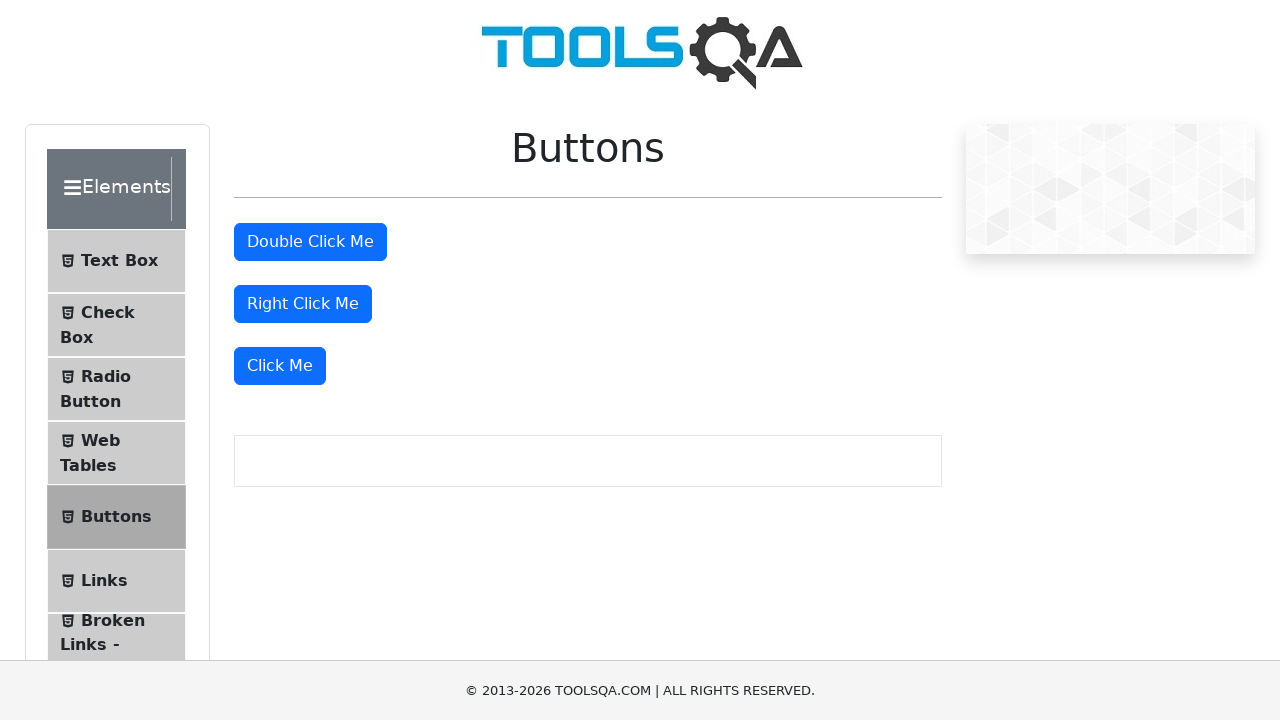

Double-clicked the double click button at (310, 242) on #doubleClickBtn
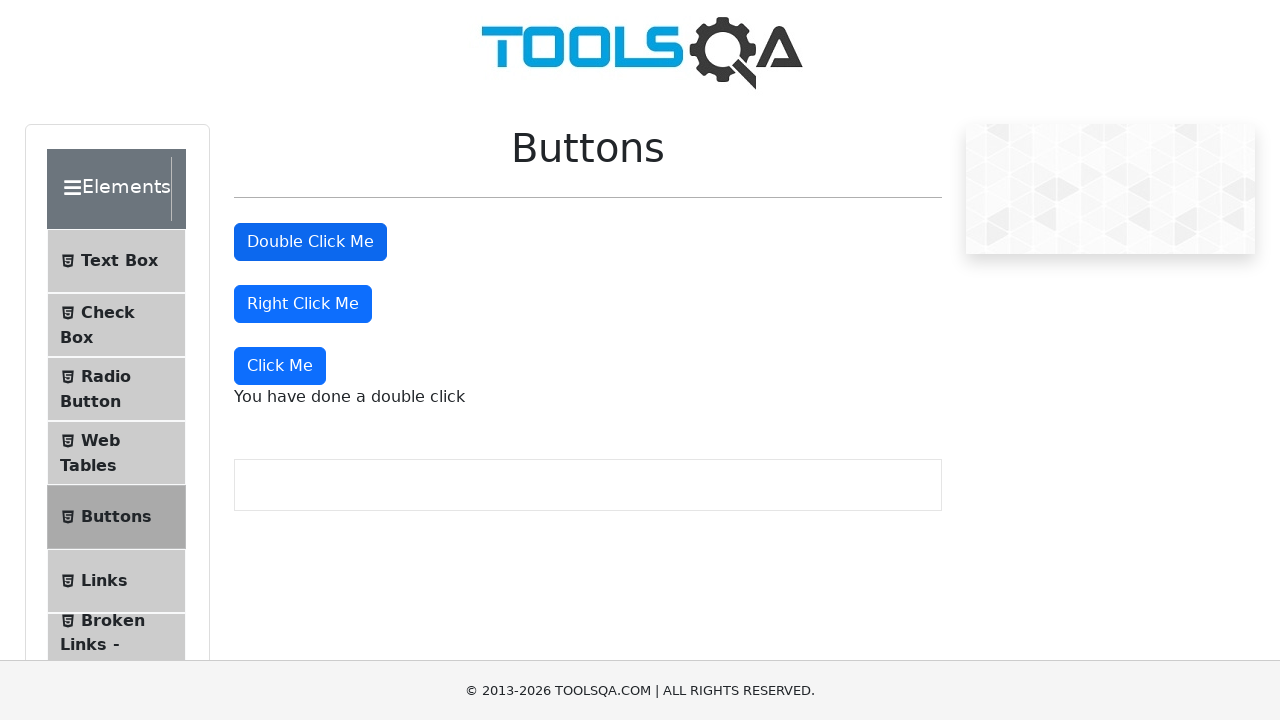

Retrieved double-click message text
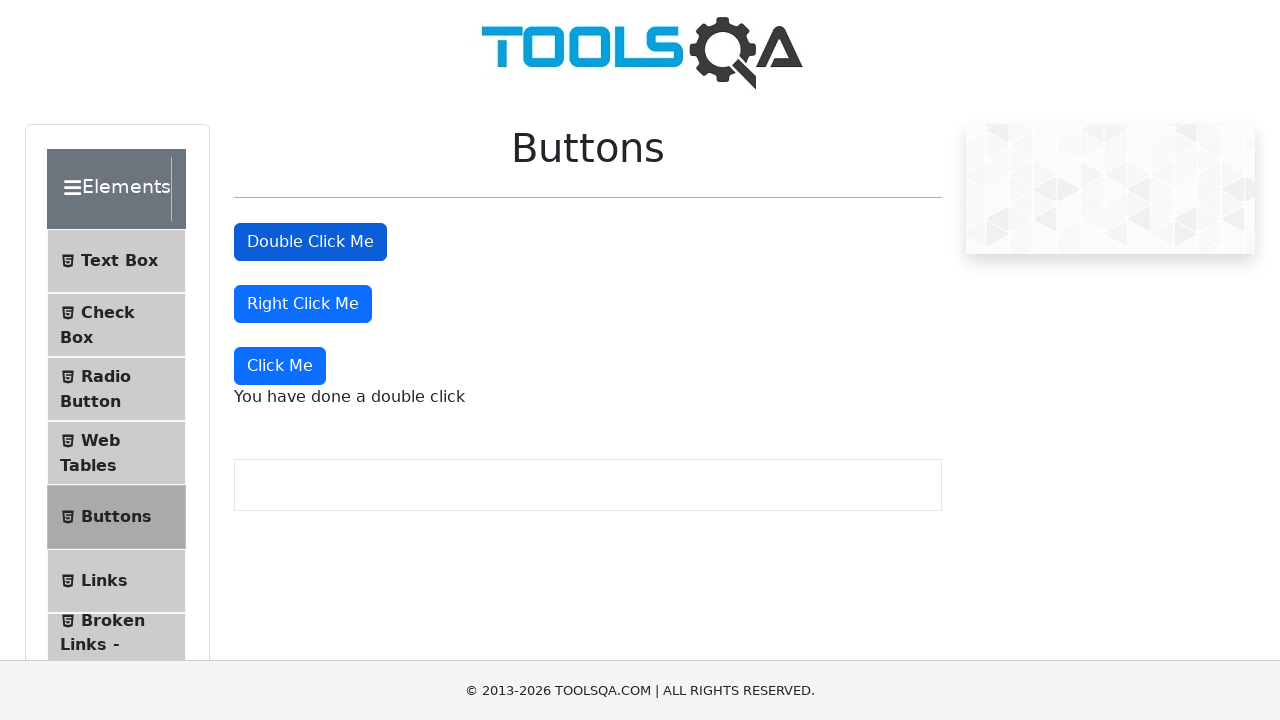

Verified double-click message: 'You have done a double click'
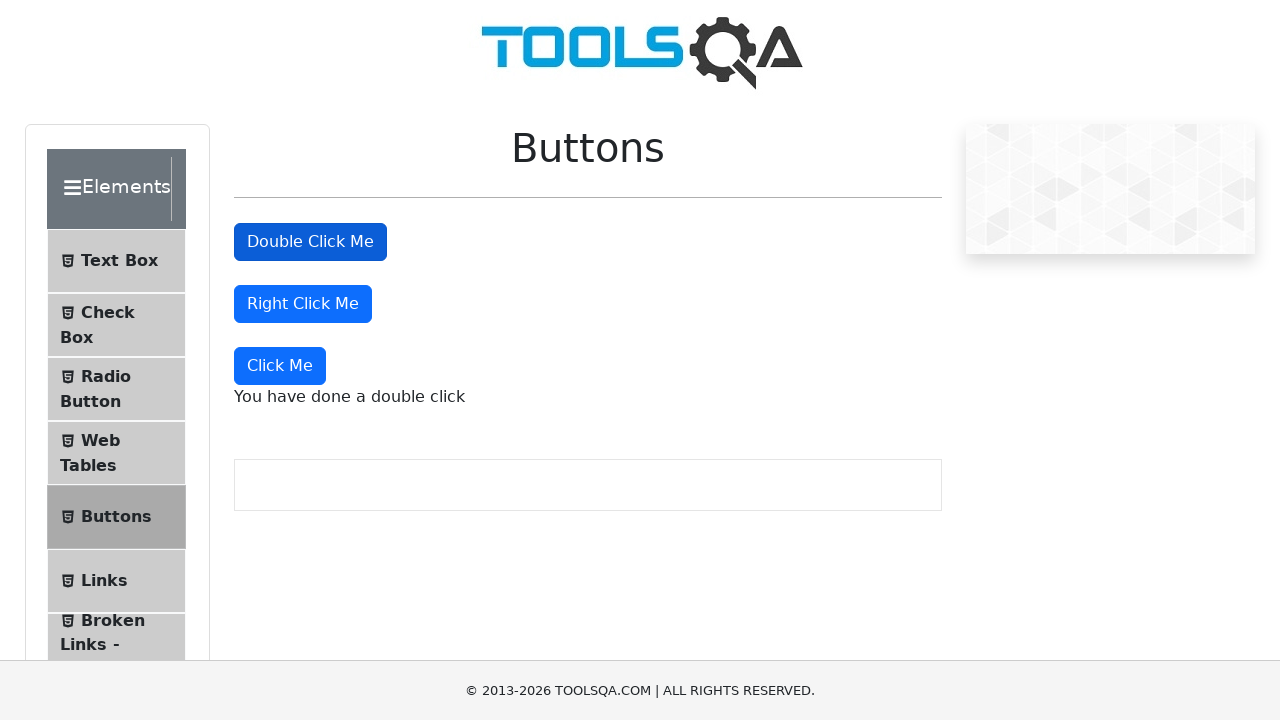

Right-clicked the right click button at (303, 304) on #rightClickBtn
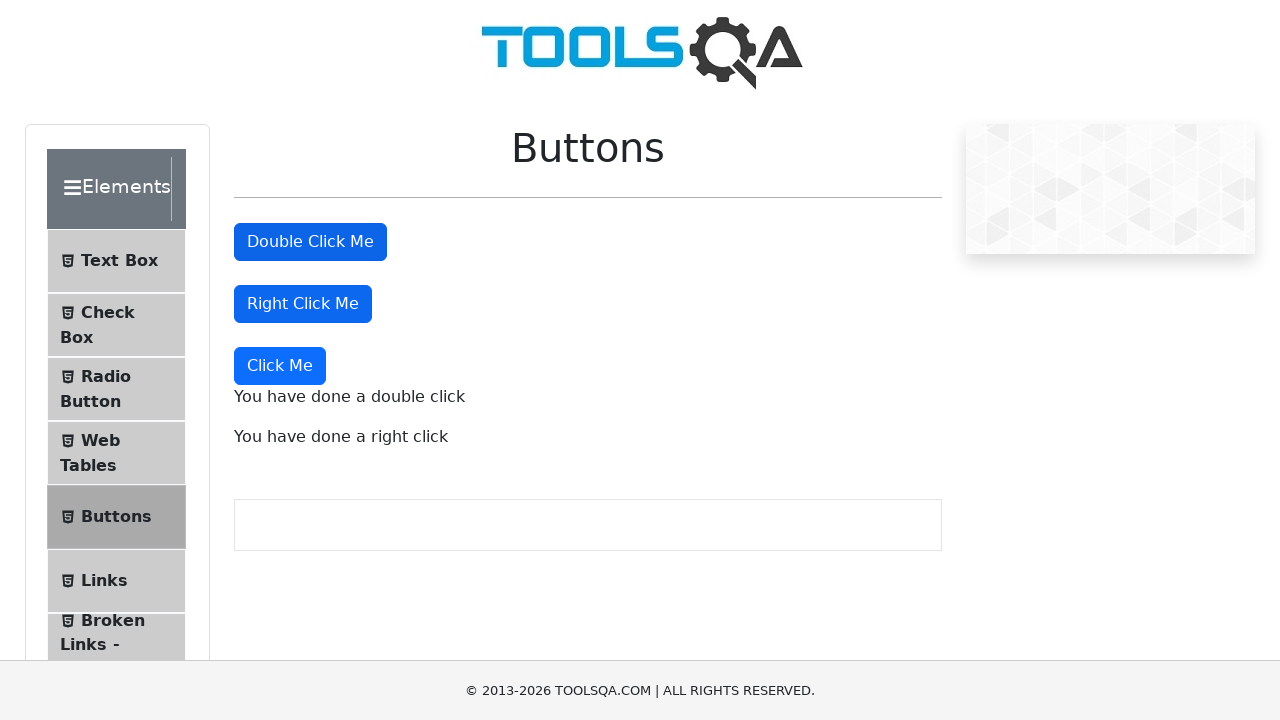

Retrieved right-click message text
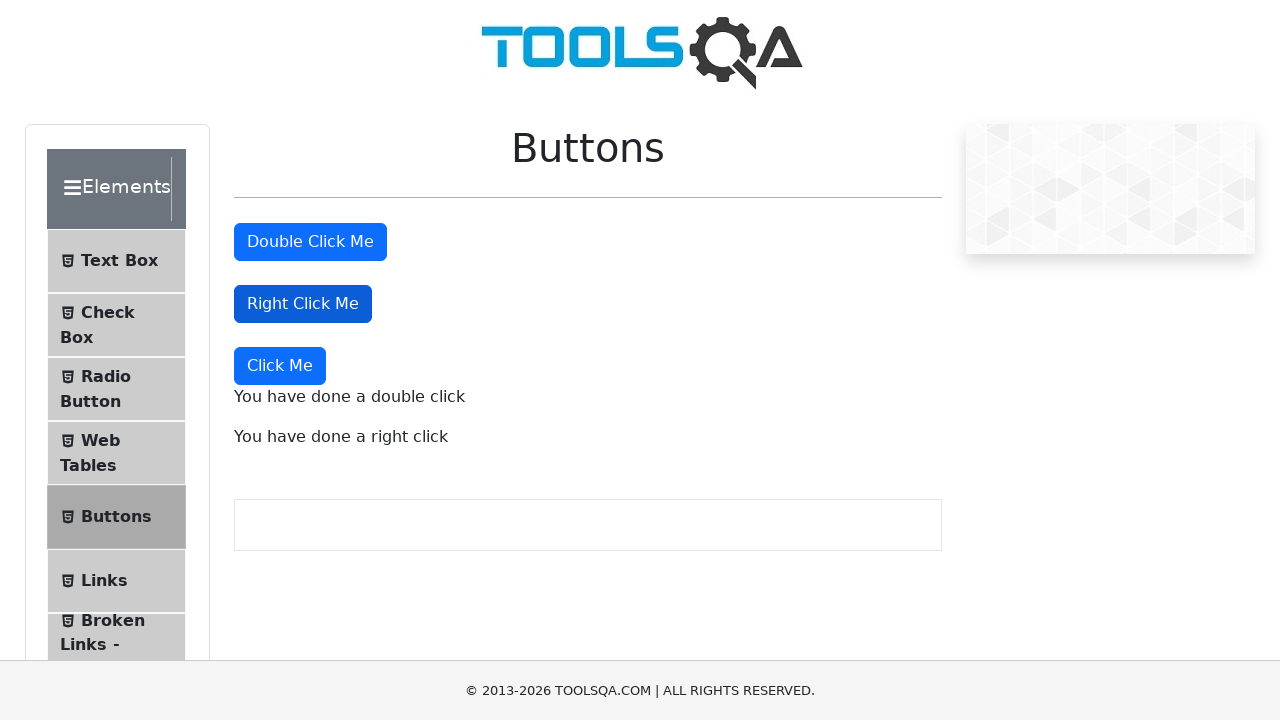

Verified right-click message: 'You have done a right click'
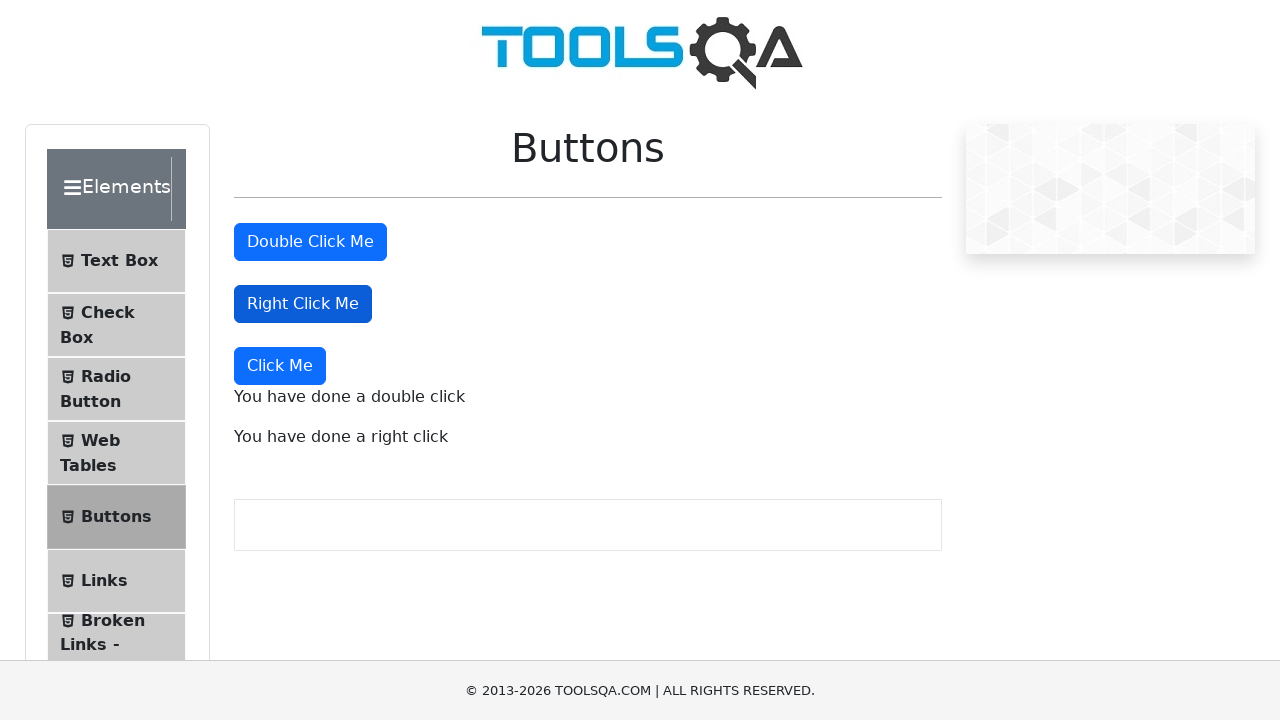

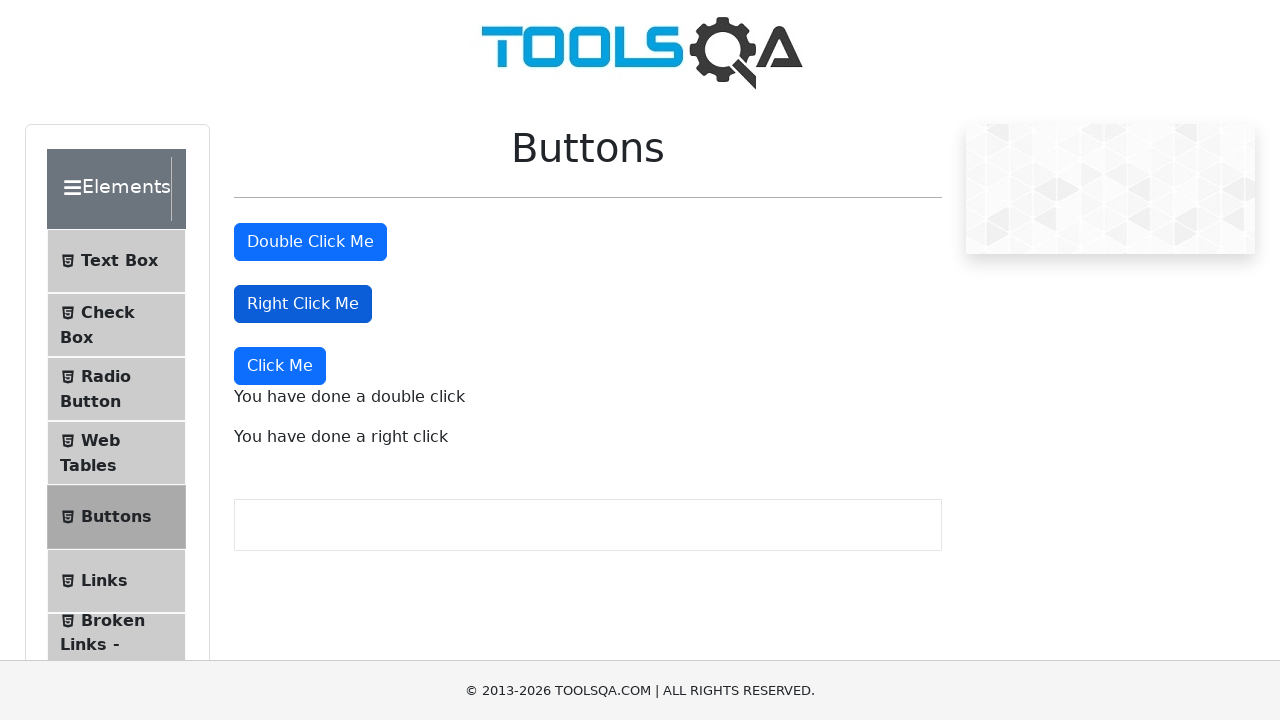